Tests browser window management capabilities by resizing, minimizing, maximizing, and entering fullscreen mode on the W3Schools website

Starting URL: https://www.w3schools.com/

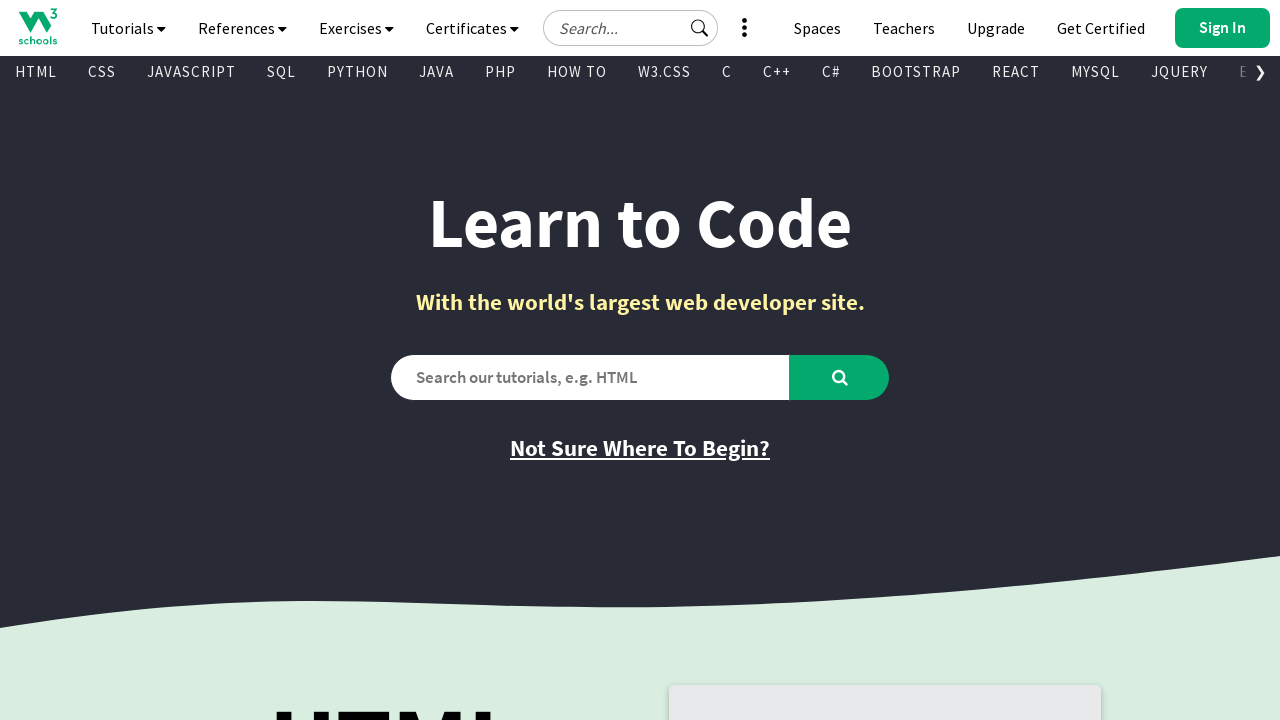

Set viewport size to 1920x1080 (maximized)
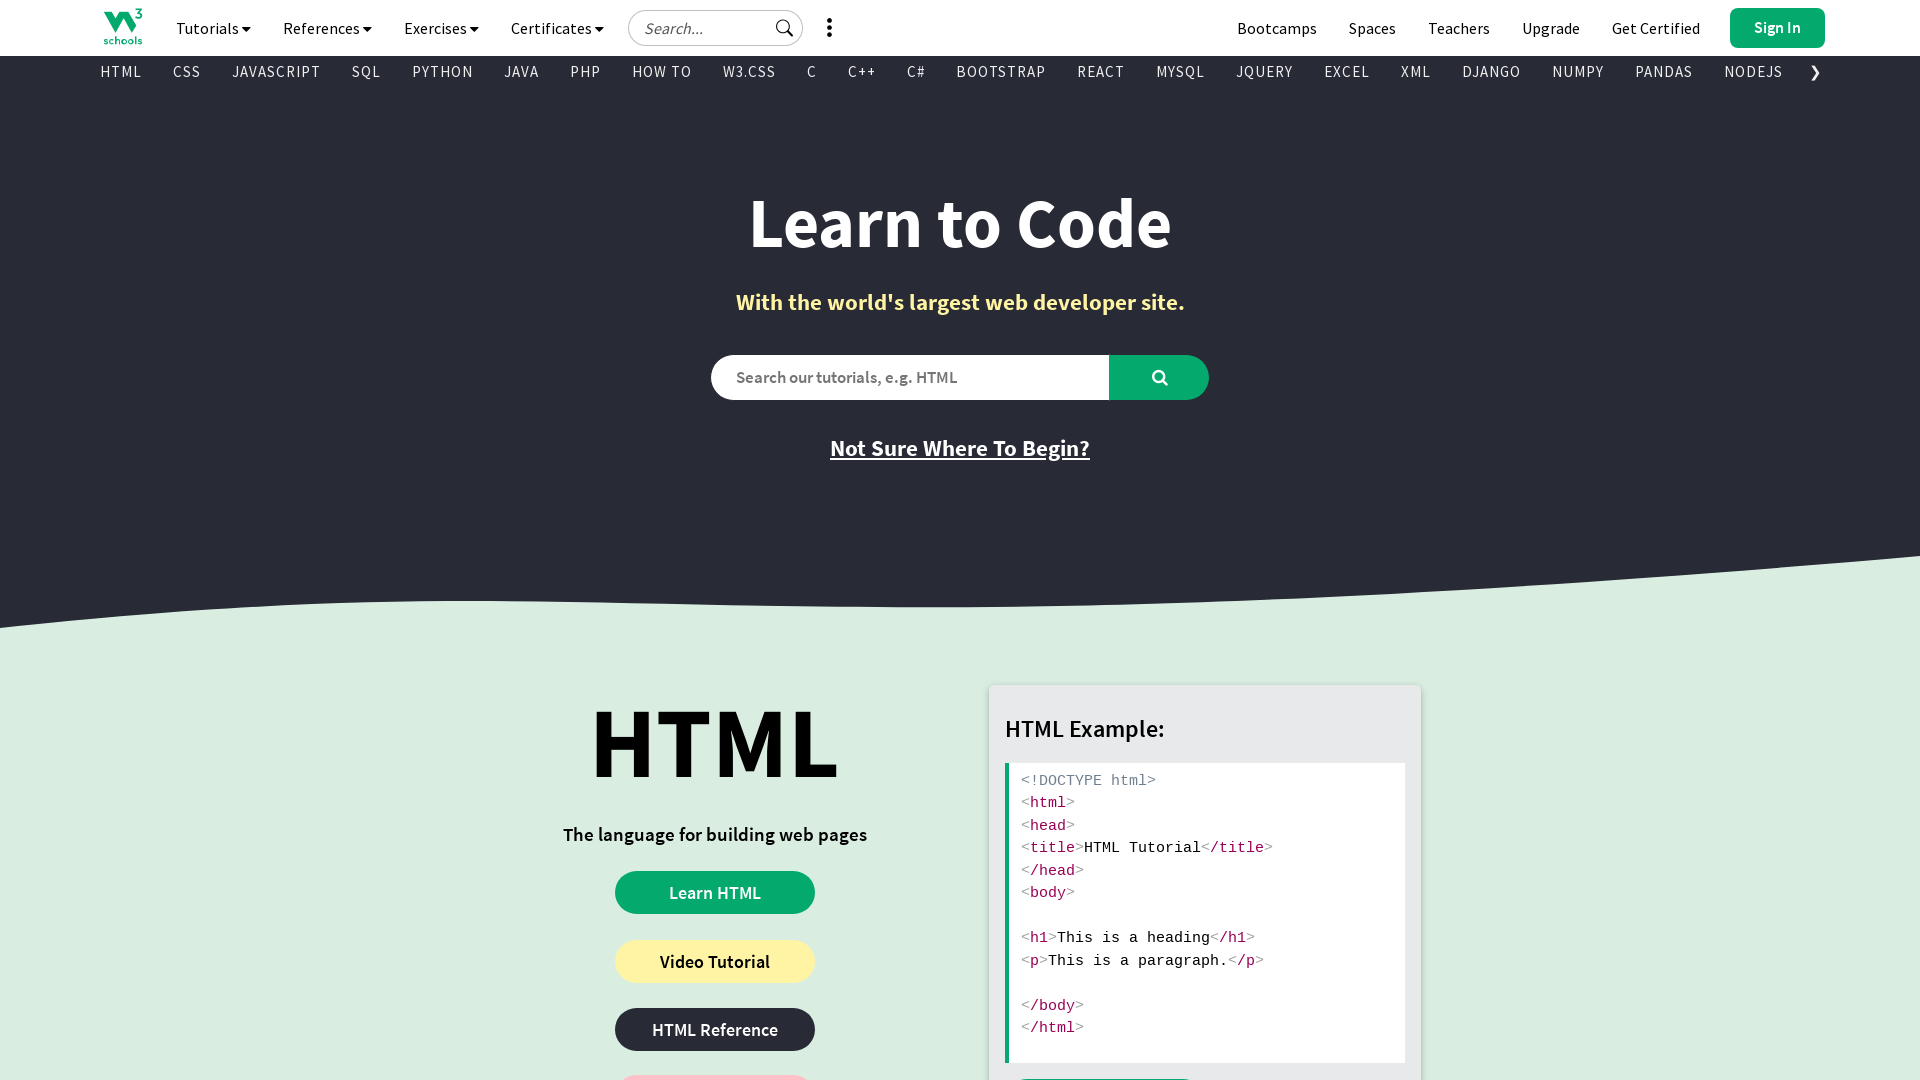

Retrieved current window position
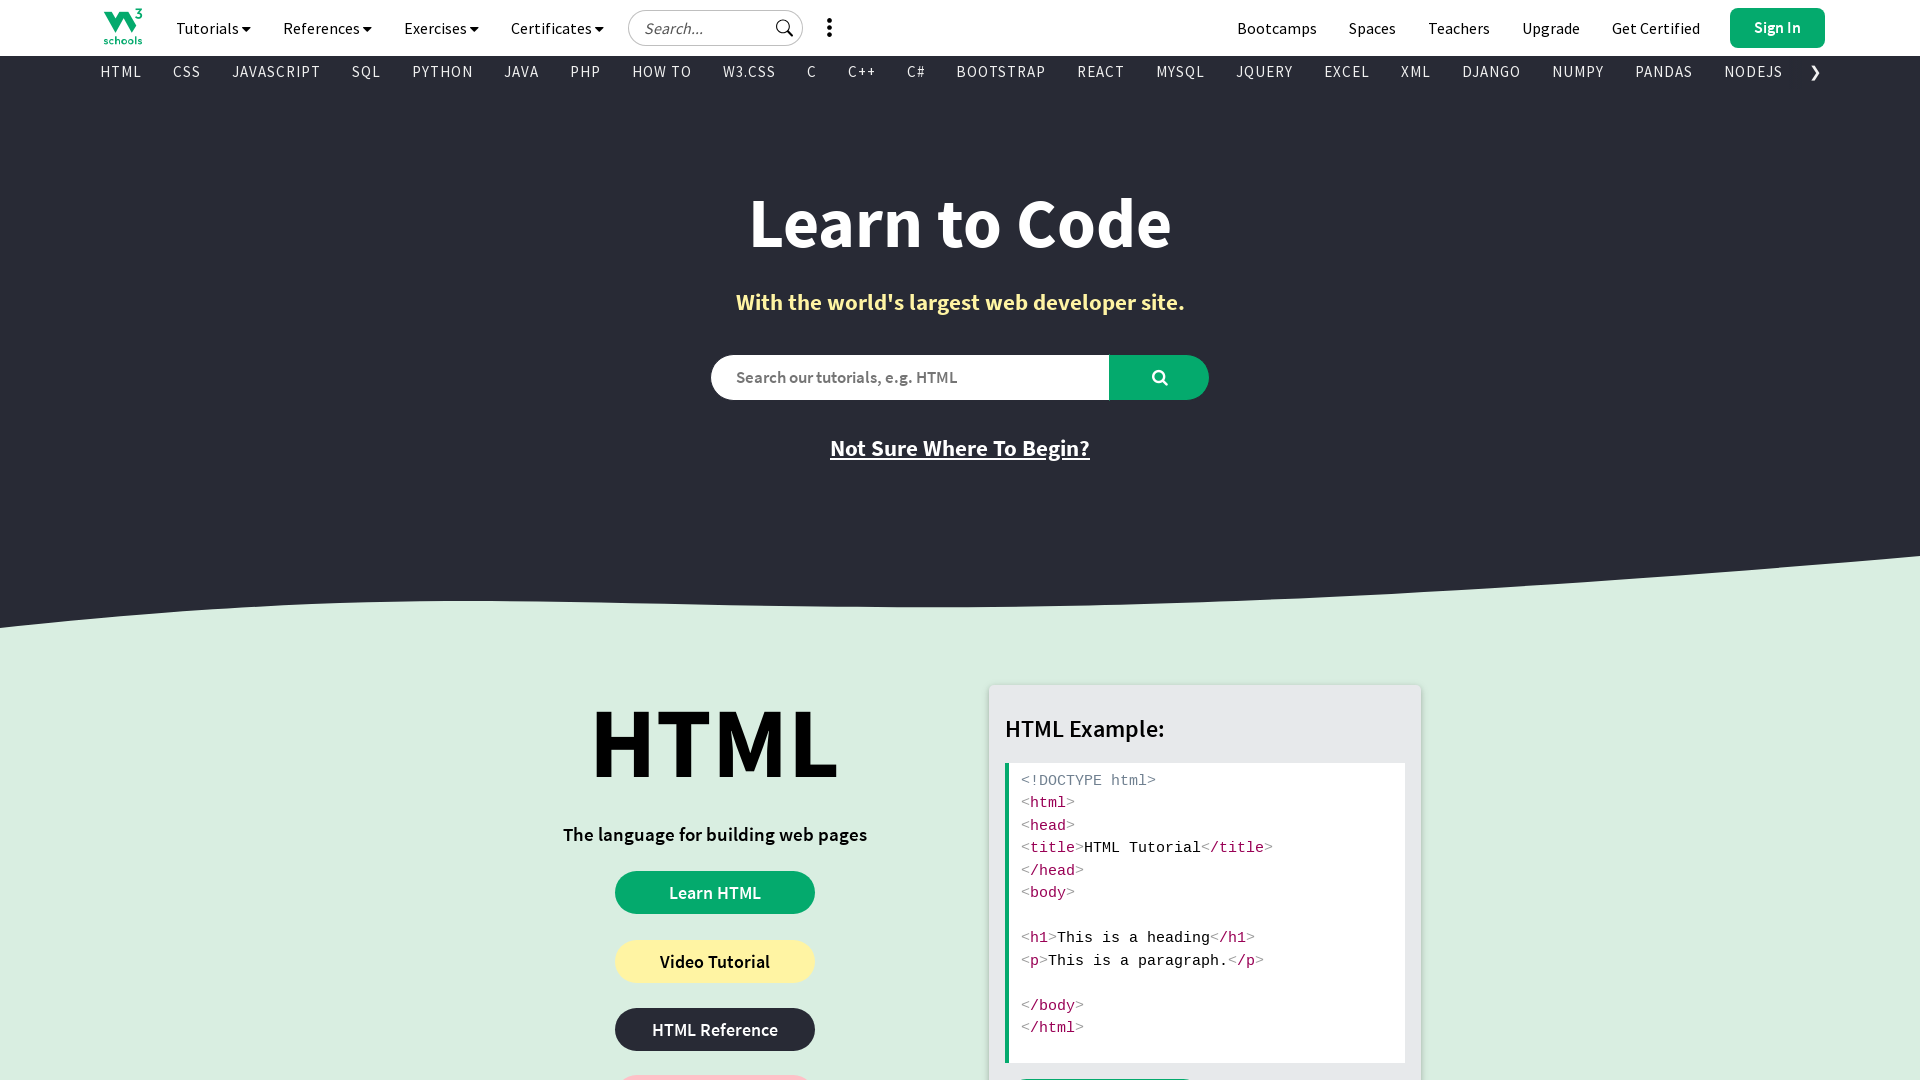

Retrieved current window size
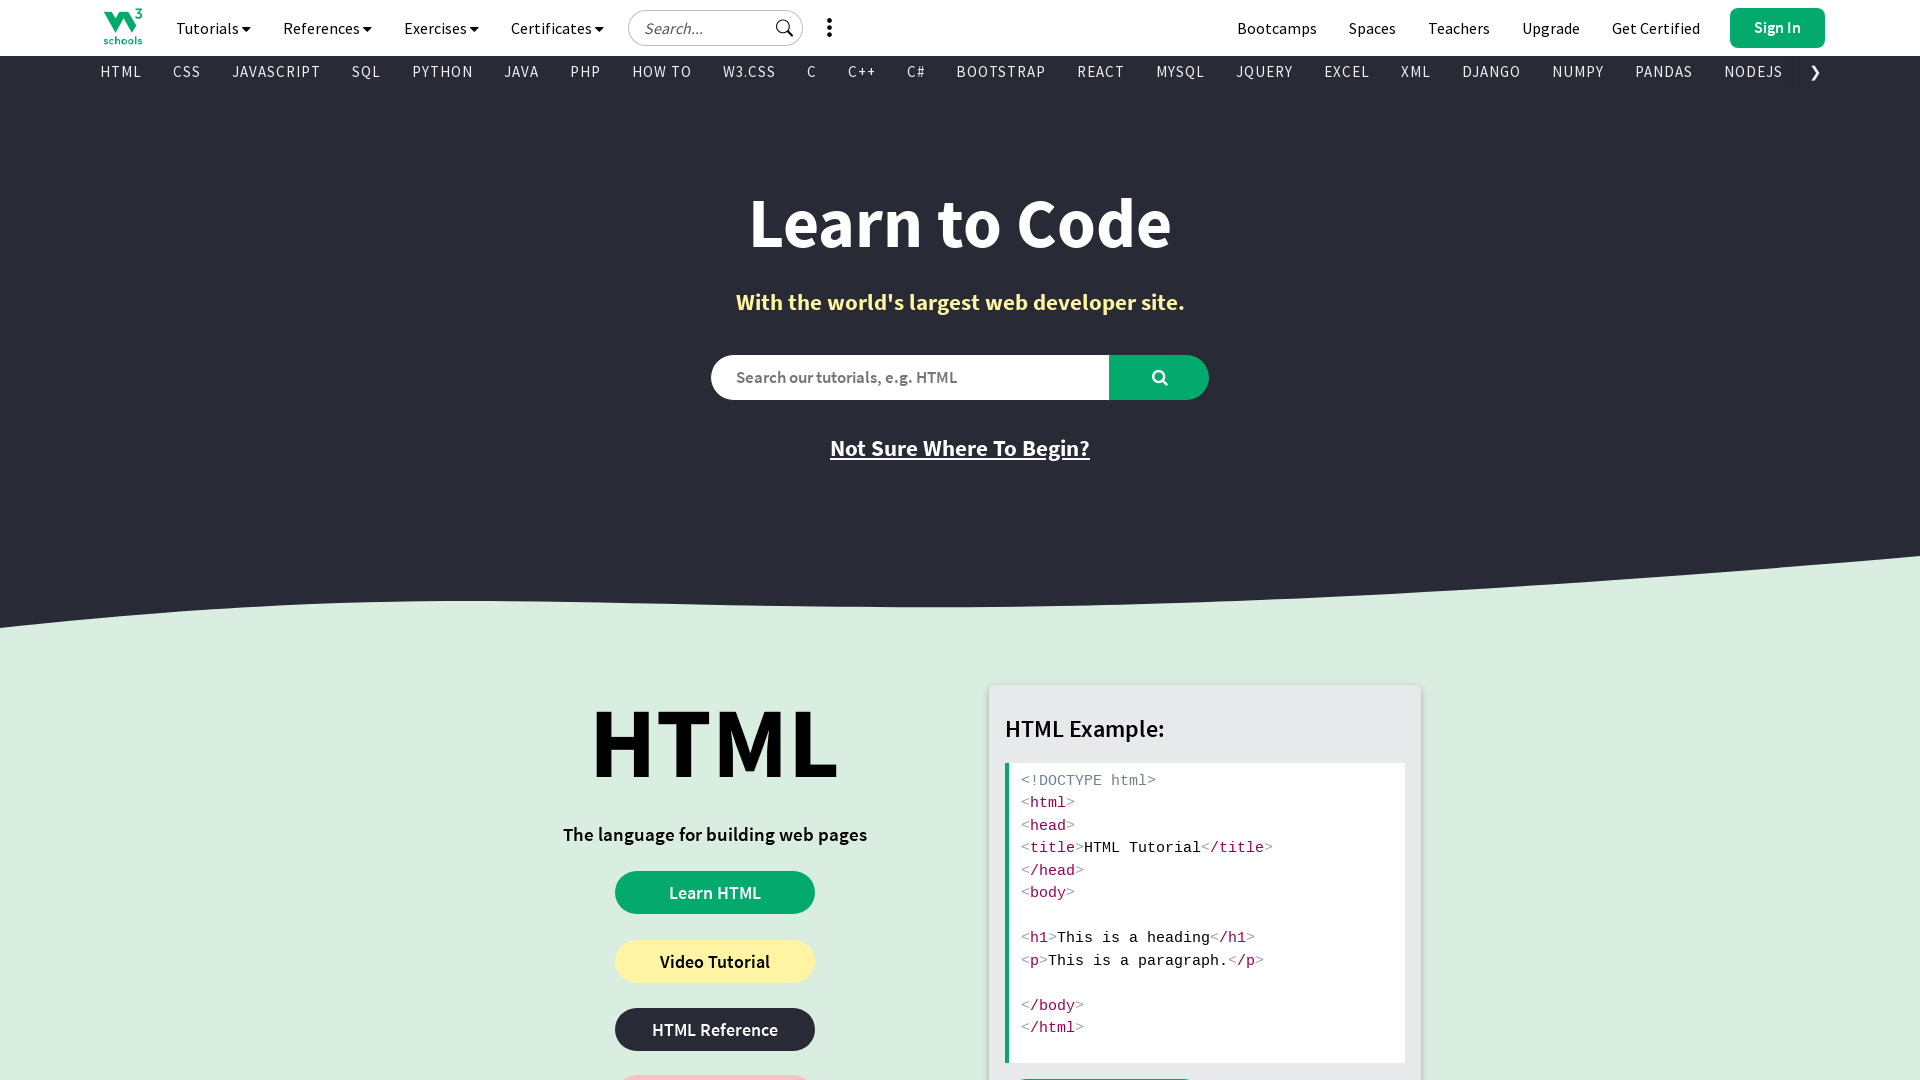

Set viewport size to 100x100 (minimized simulation)
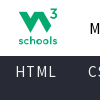

Waited for 7 seconds
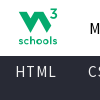

Set viewport size to 1920x1080 again (re-maximized)
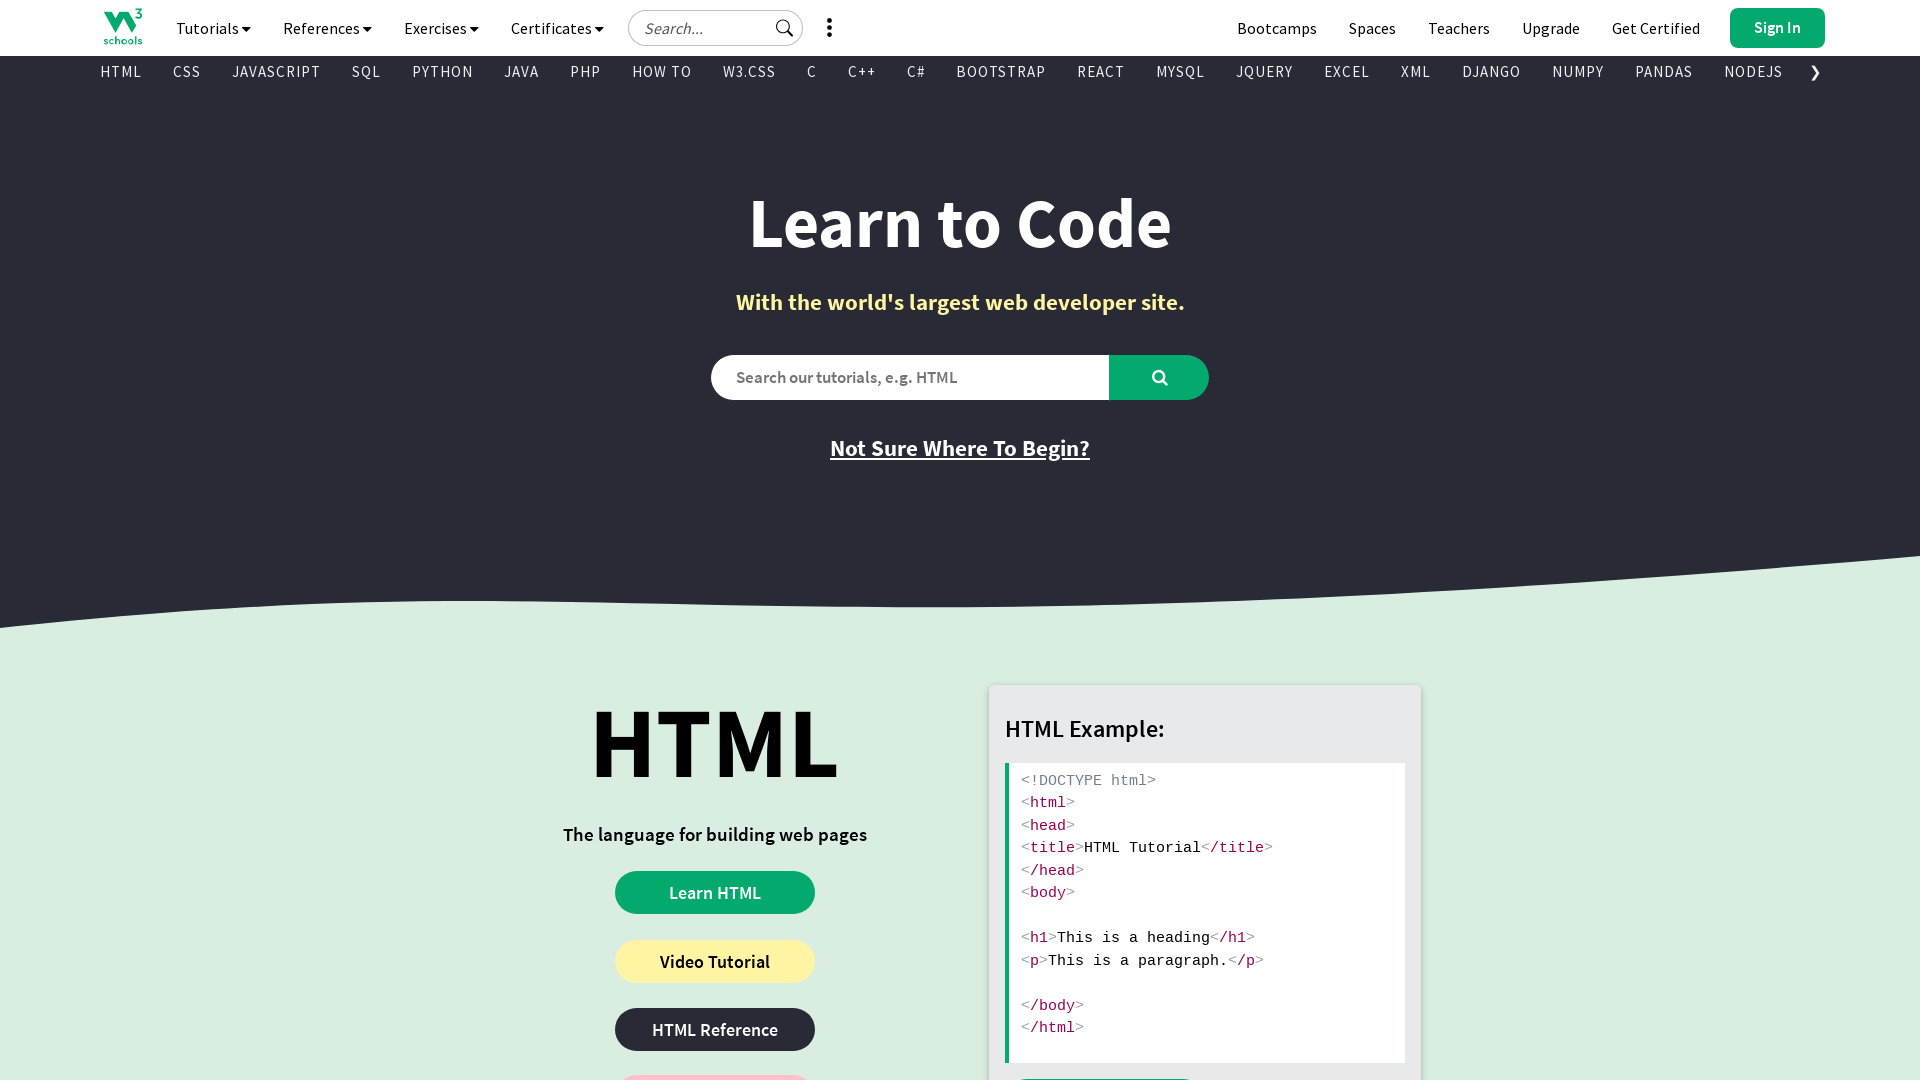

Retrieved window position after re-maximizing
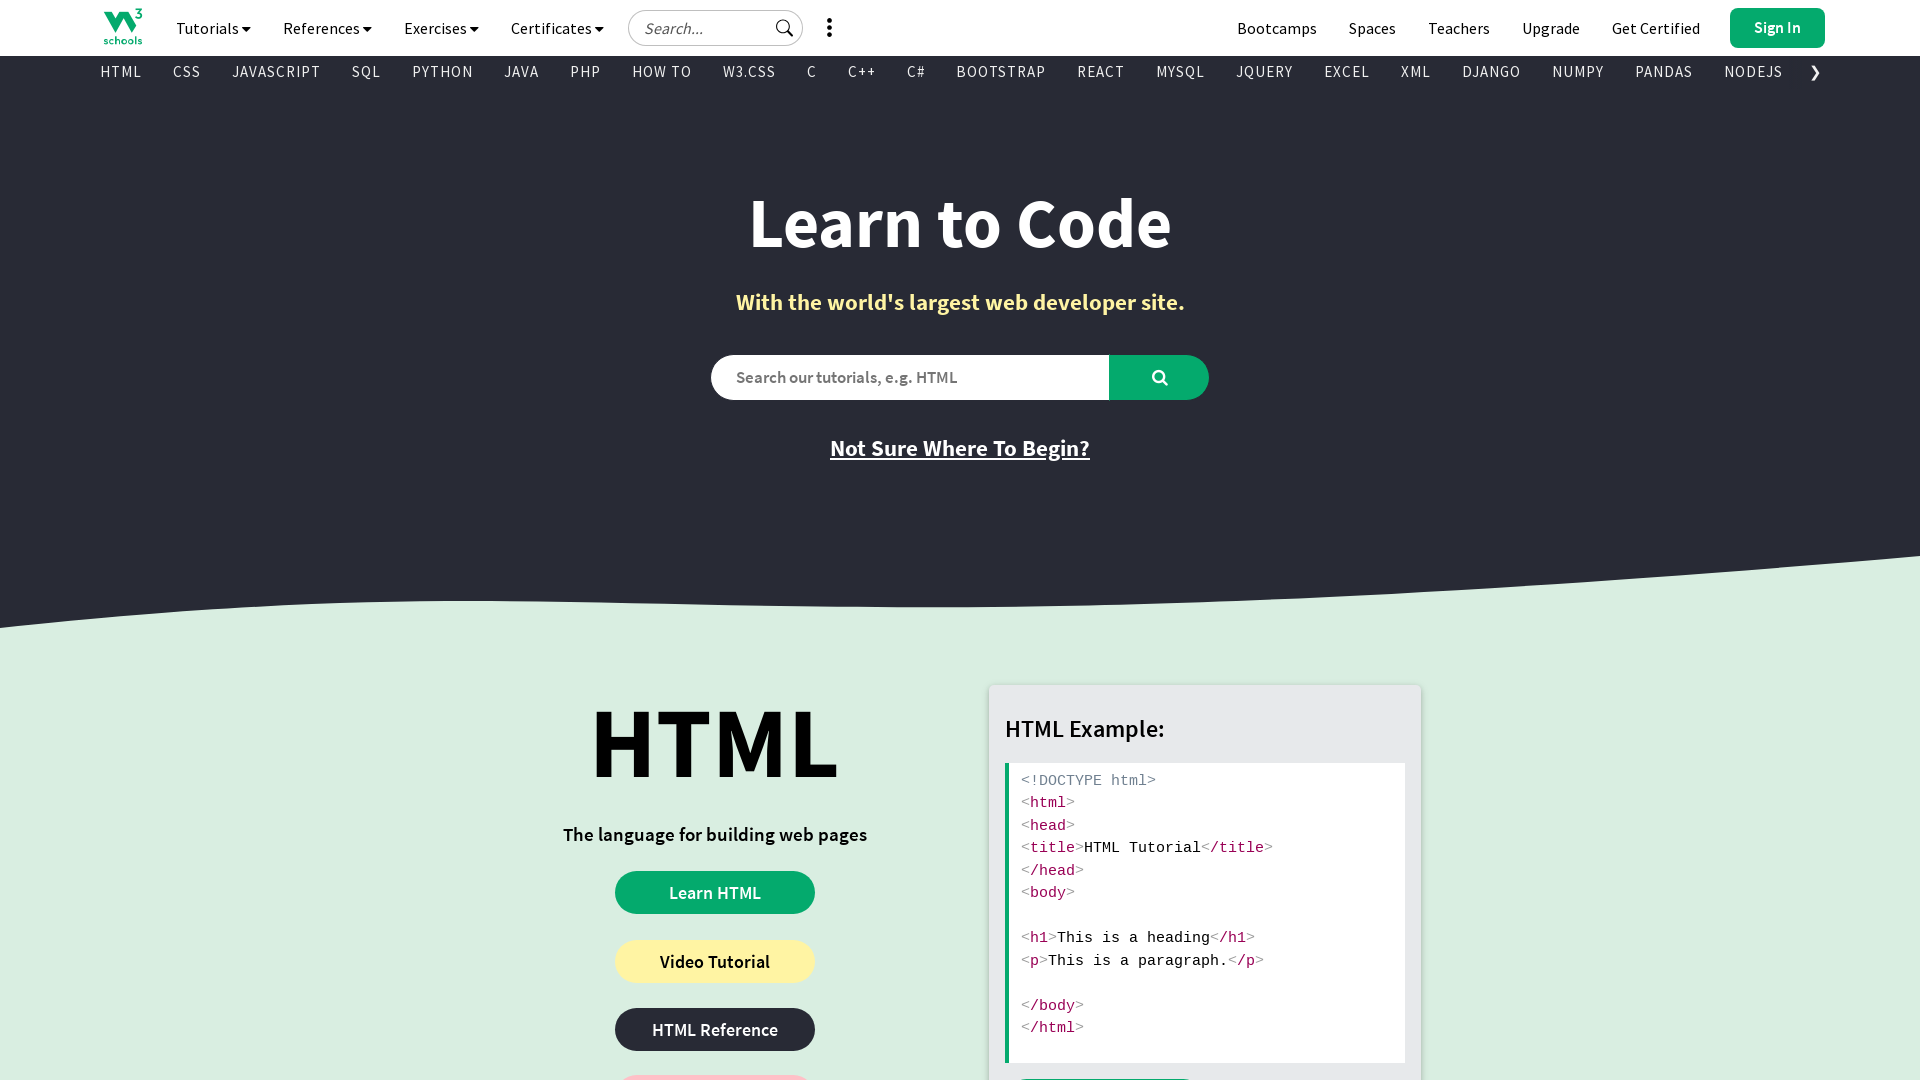

Retrieved window size after re-maximizing
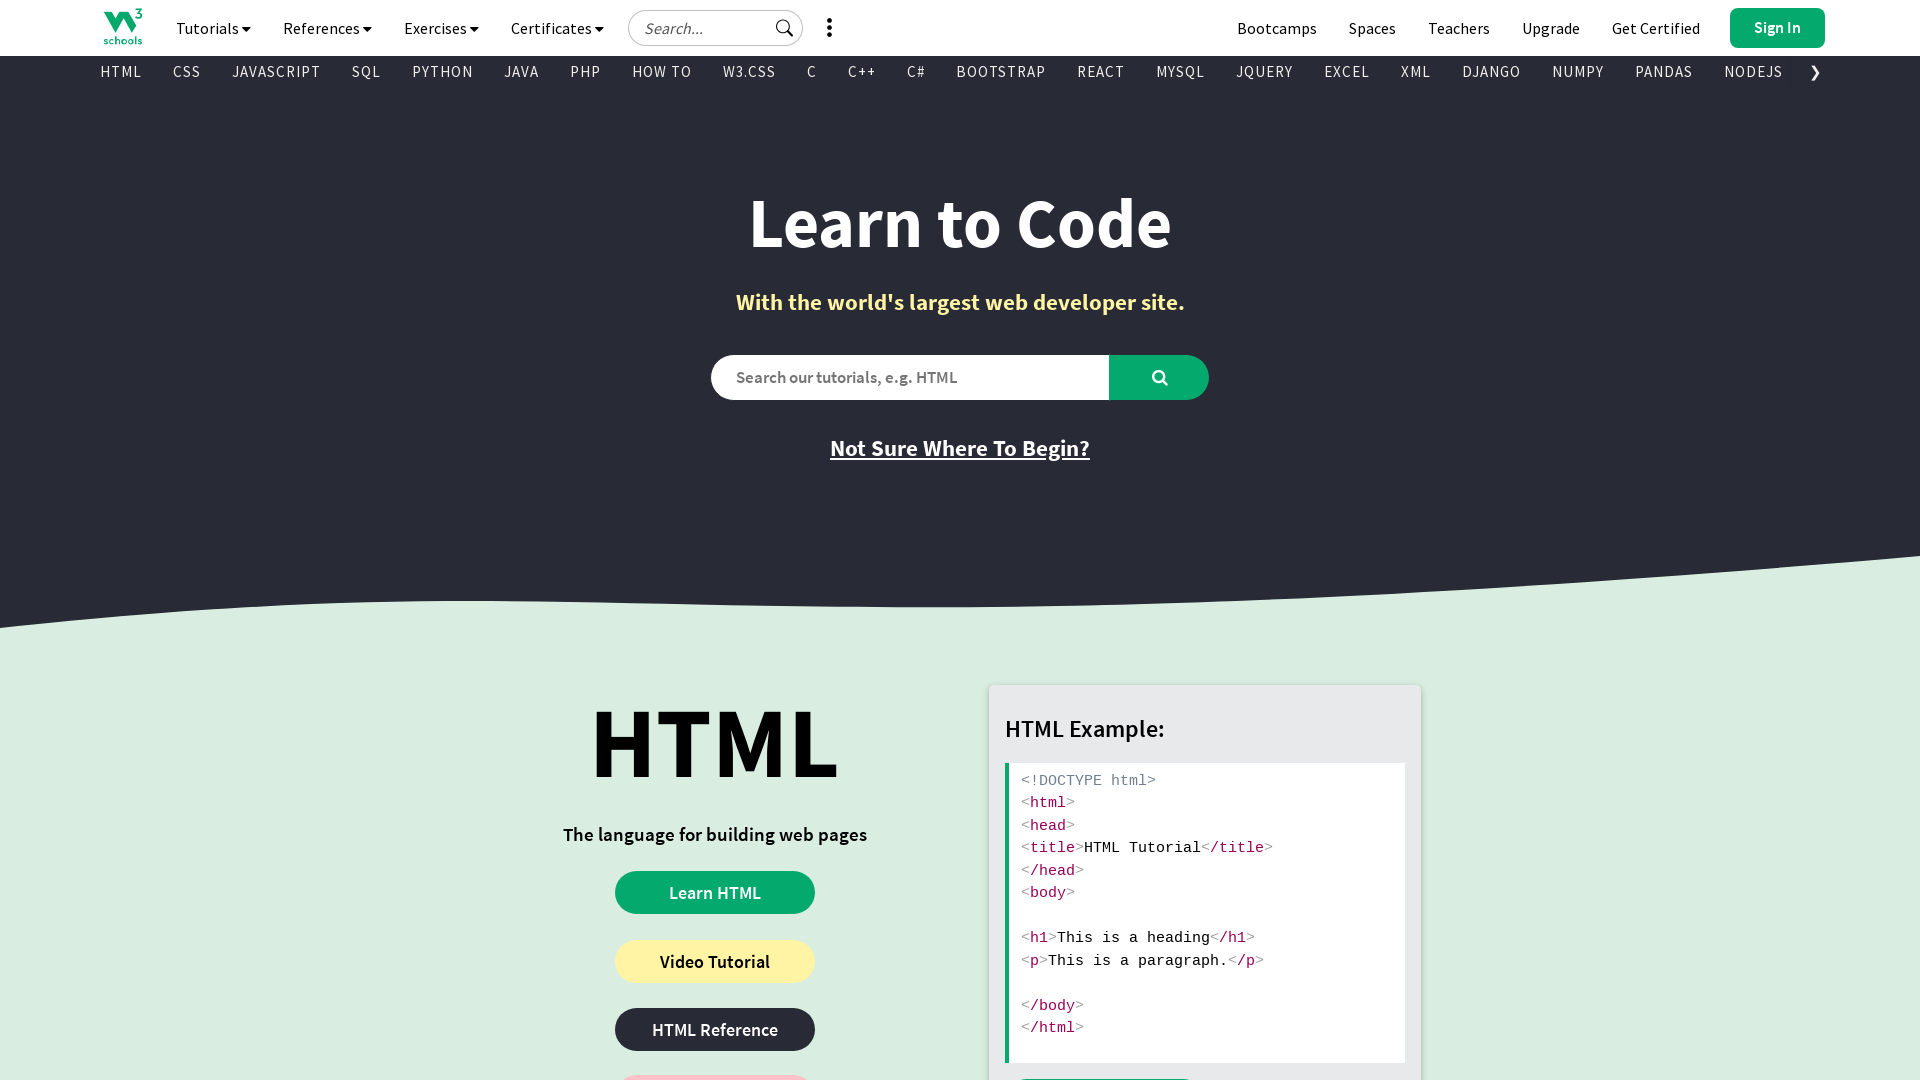

Entered fullscreen mode
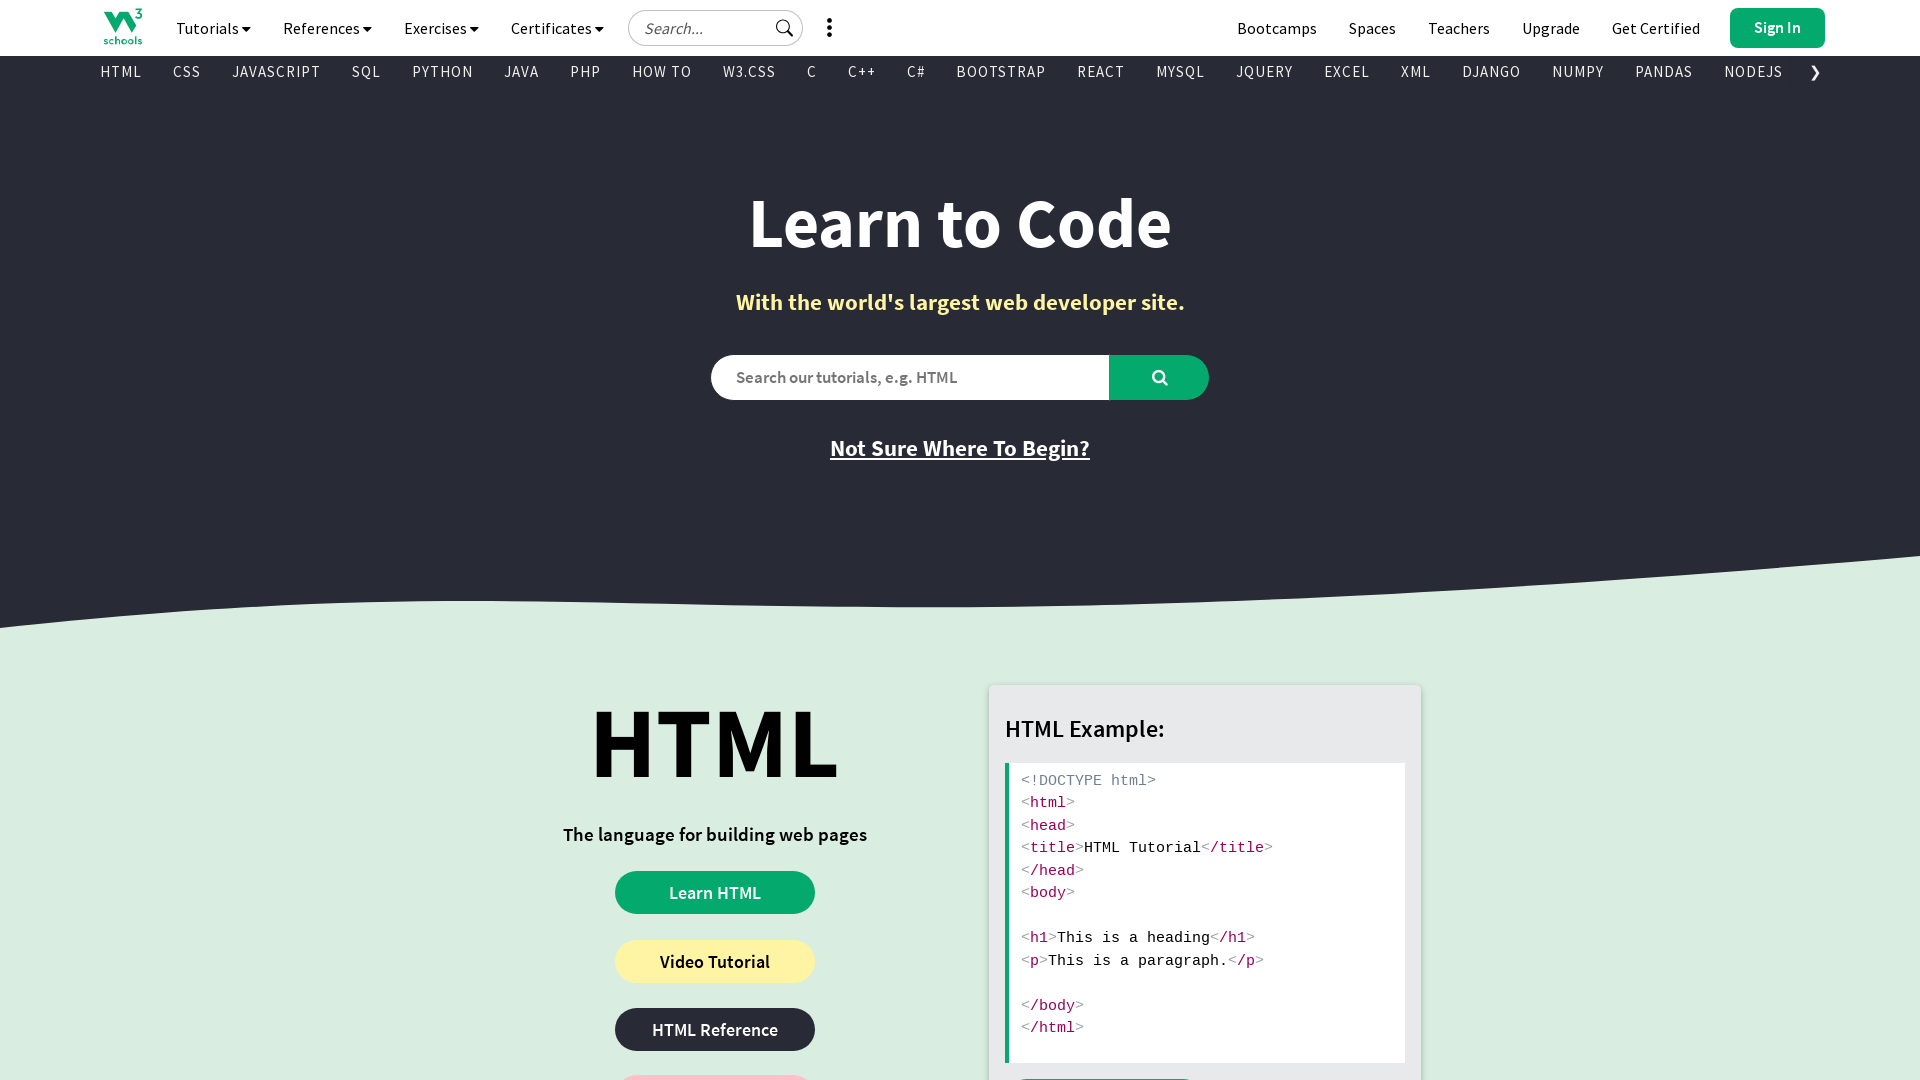

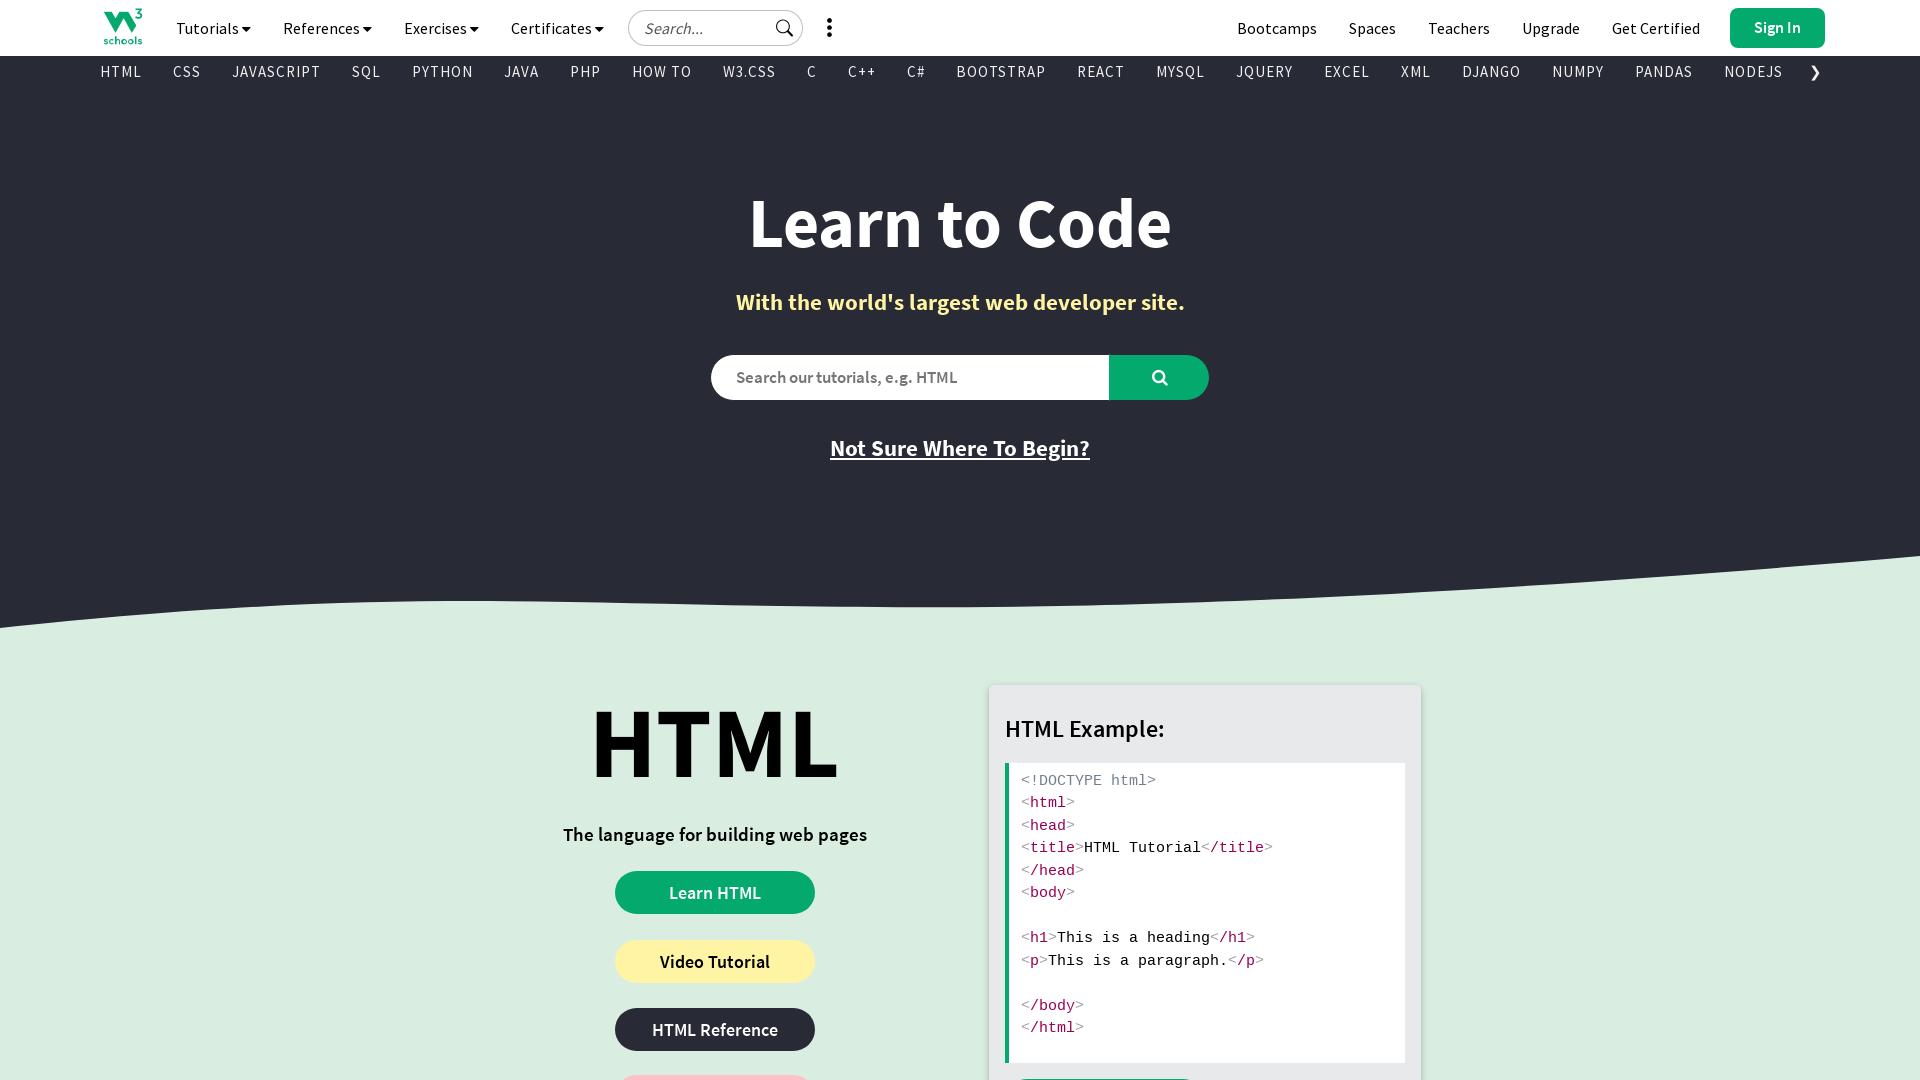